Tests mouse hover functionality by hovering over the first avatar on the page and verifying that additional user information (caption) is displayed after the hover action.

Starting URL: http://the-internet.herokuapp.com/hovers

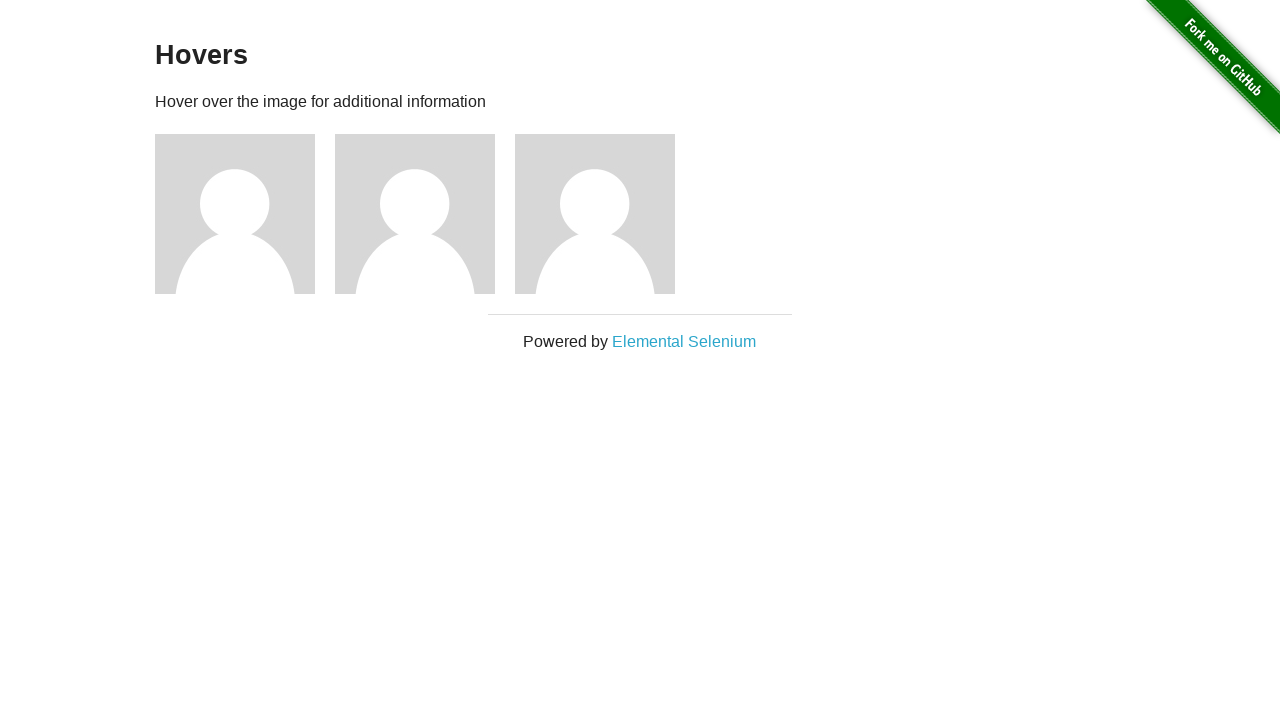

Hovered over the first avatar element at (245, 214) on .figure >> nth=0
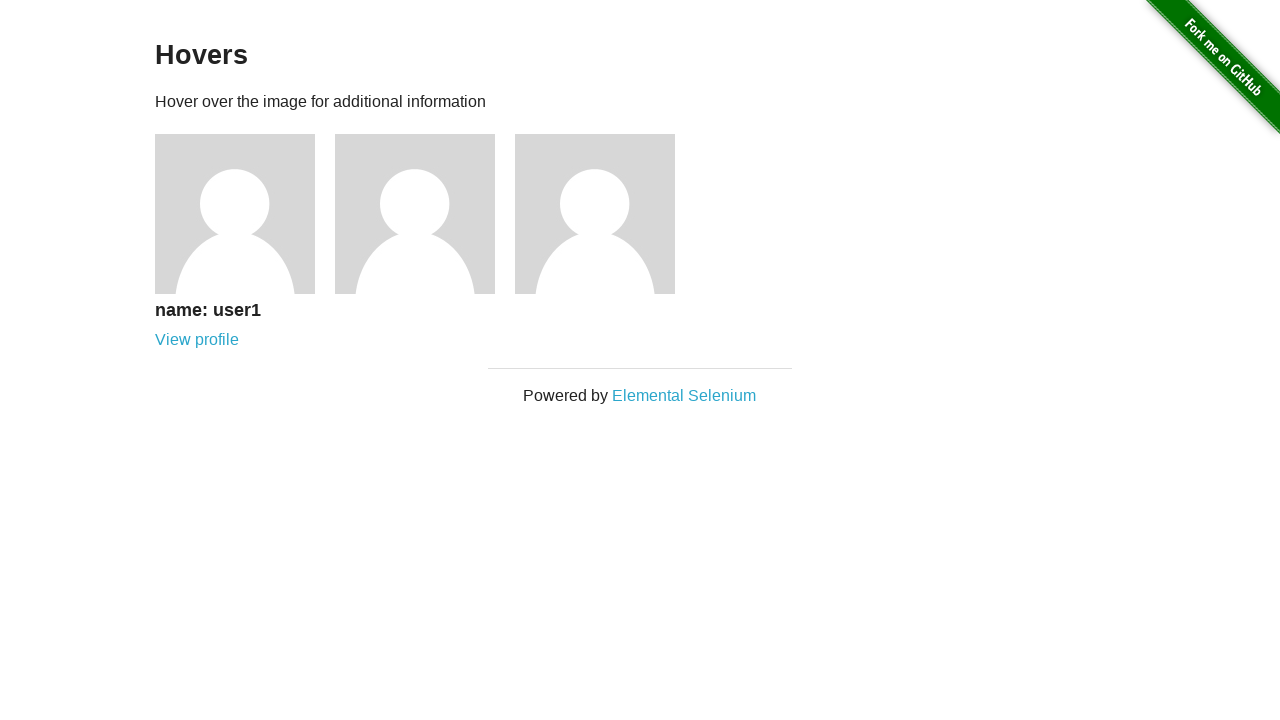

Waited for figcaption element to appear
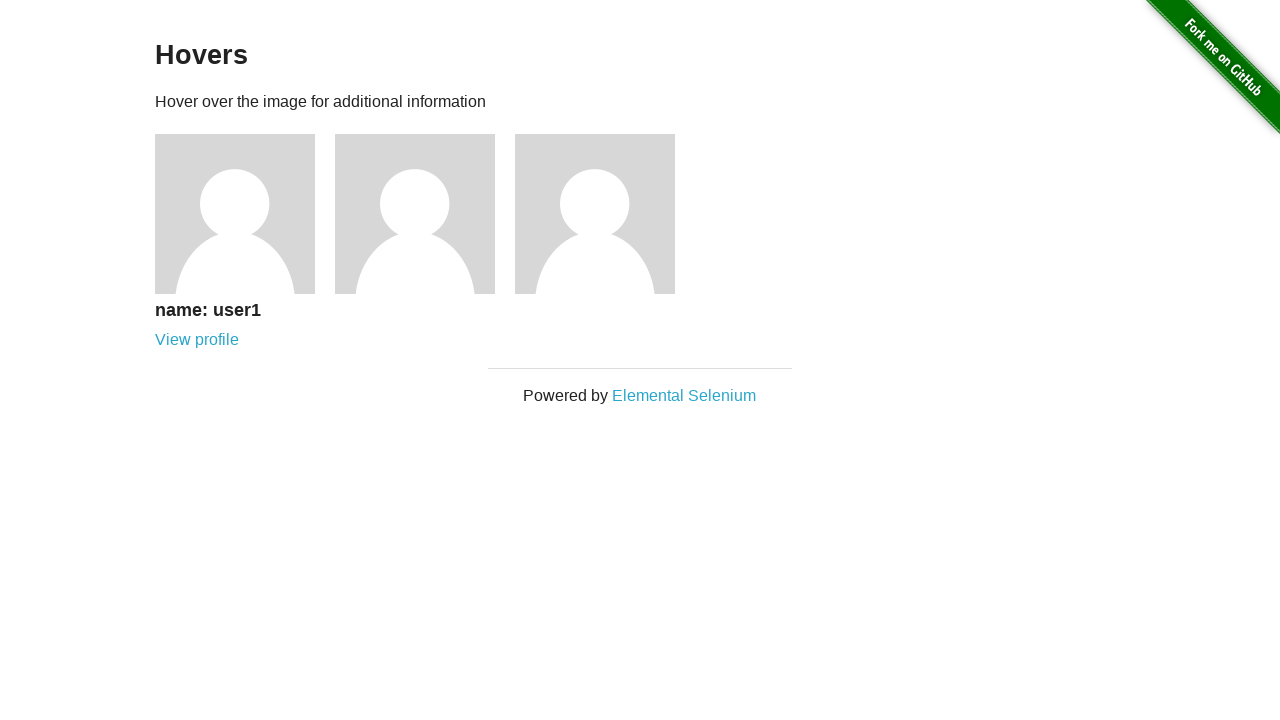

Verified that the caption is visible after hover
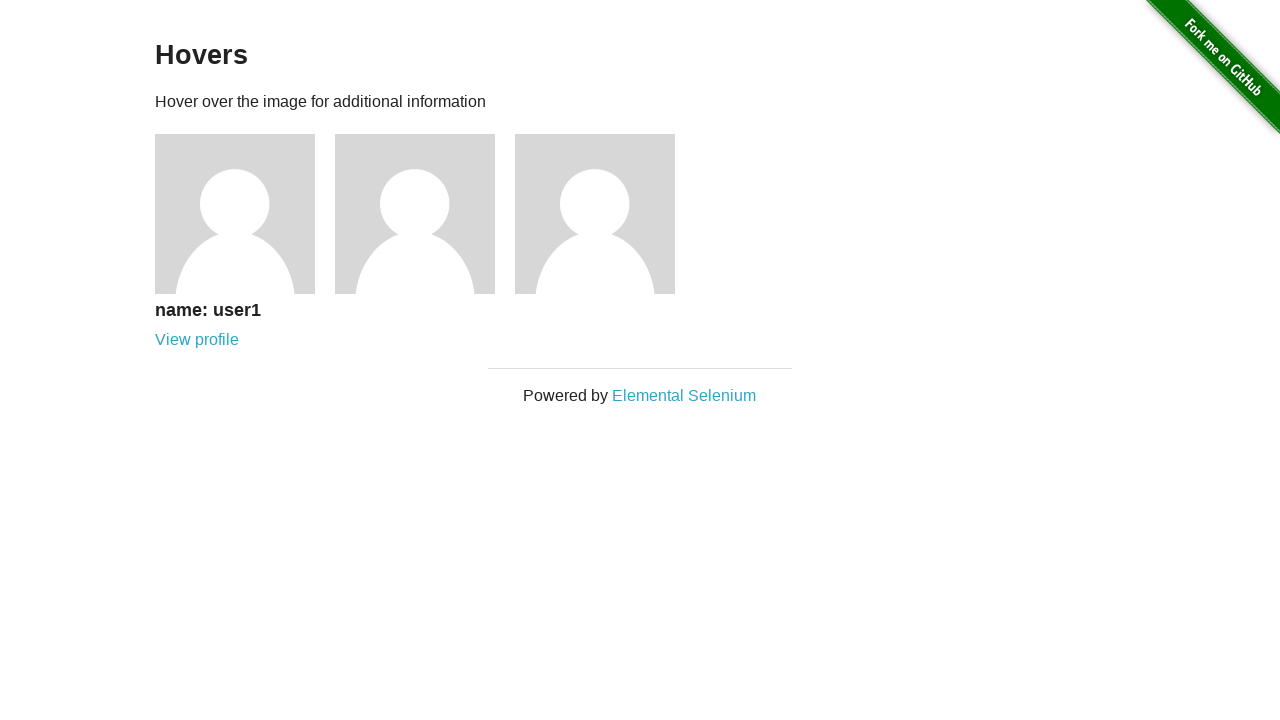

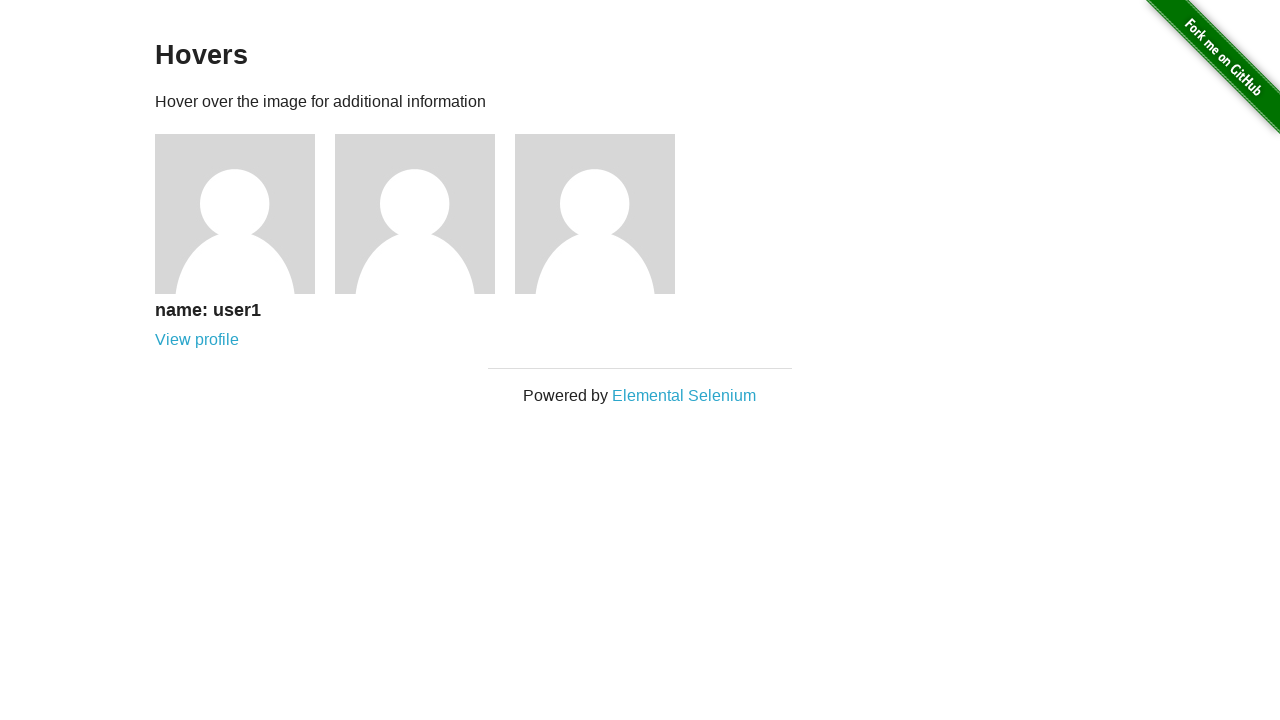